Clicks the Get Started button using CSS selector and verifies navigation to the get-started page

Starting URL: https://practice.sdetunicorns.com

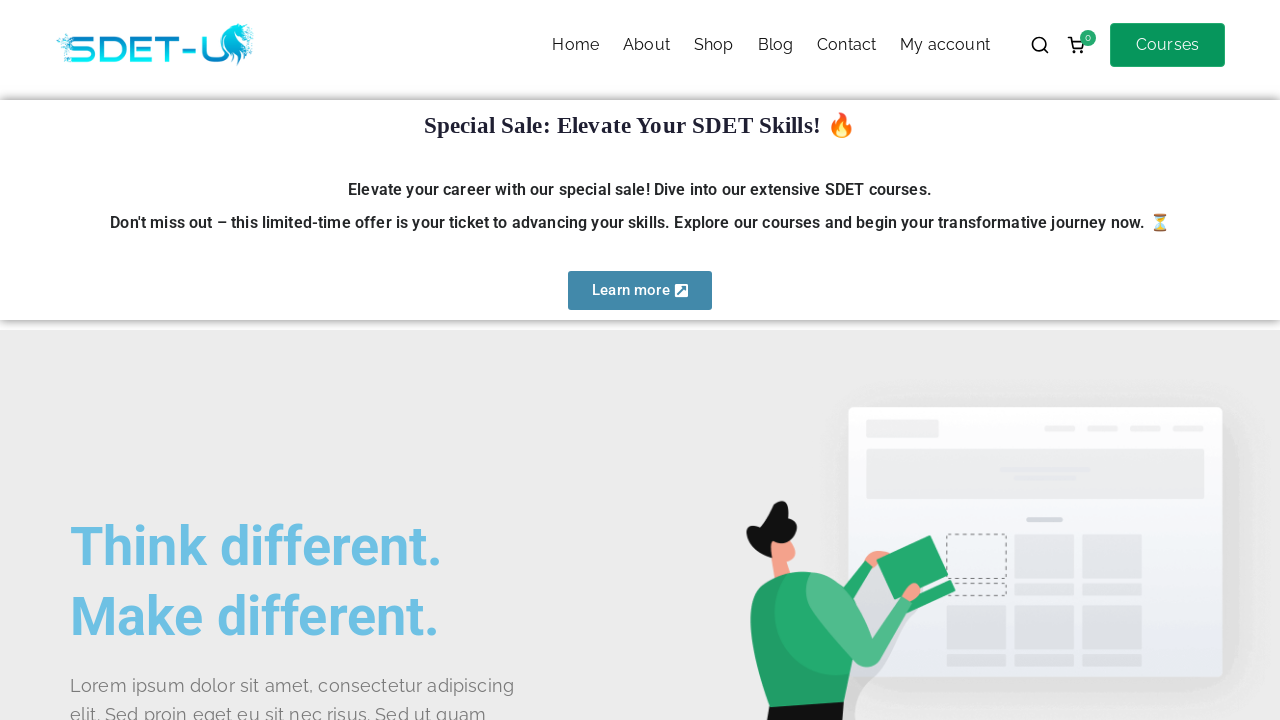

Verified page title is 'Practice E-Commerce Site – SDET Unicorns'
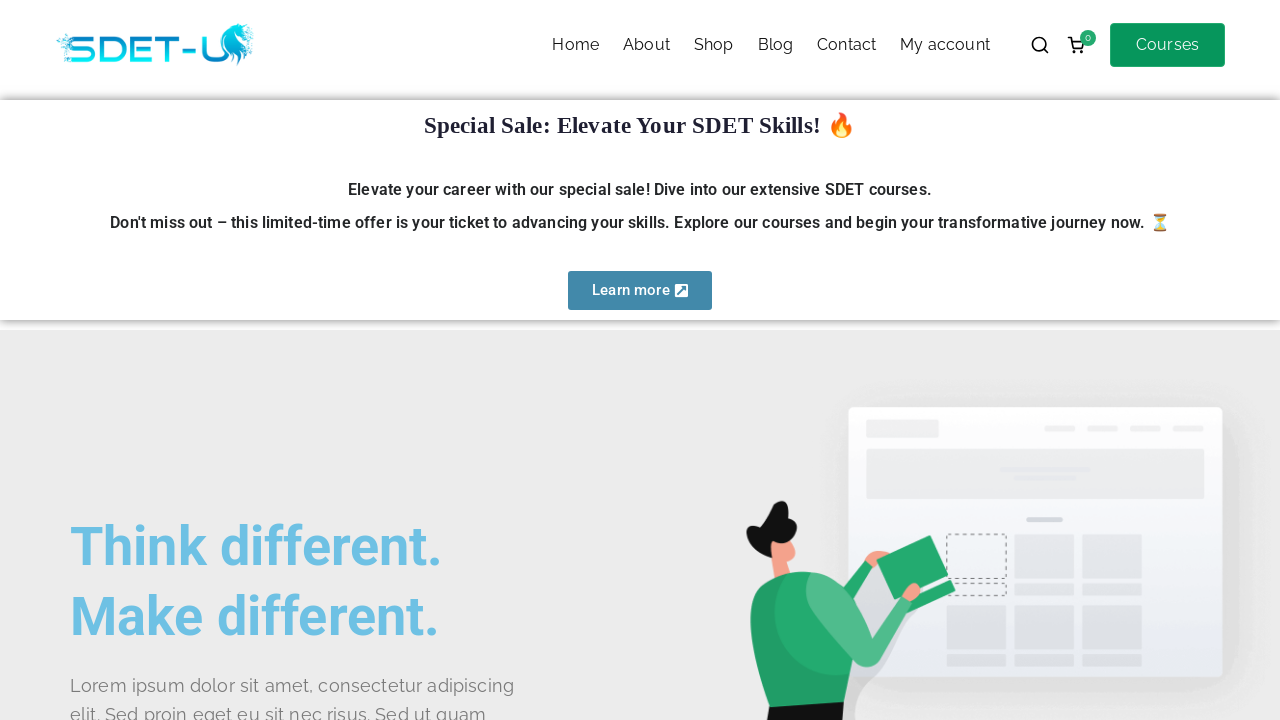

Clicked Get Started button using CSS selector '#get-started' at (140, 361) on #get-started
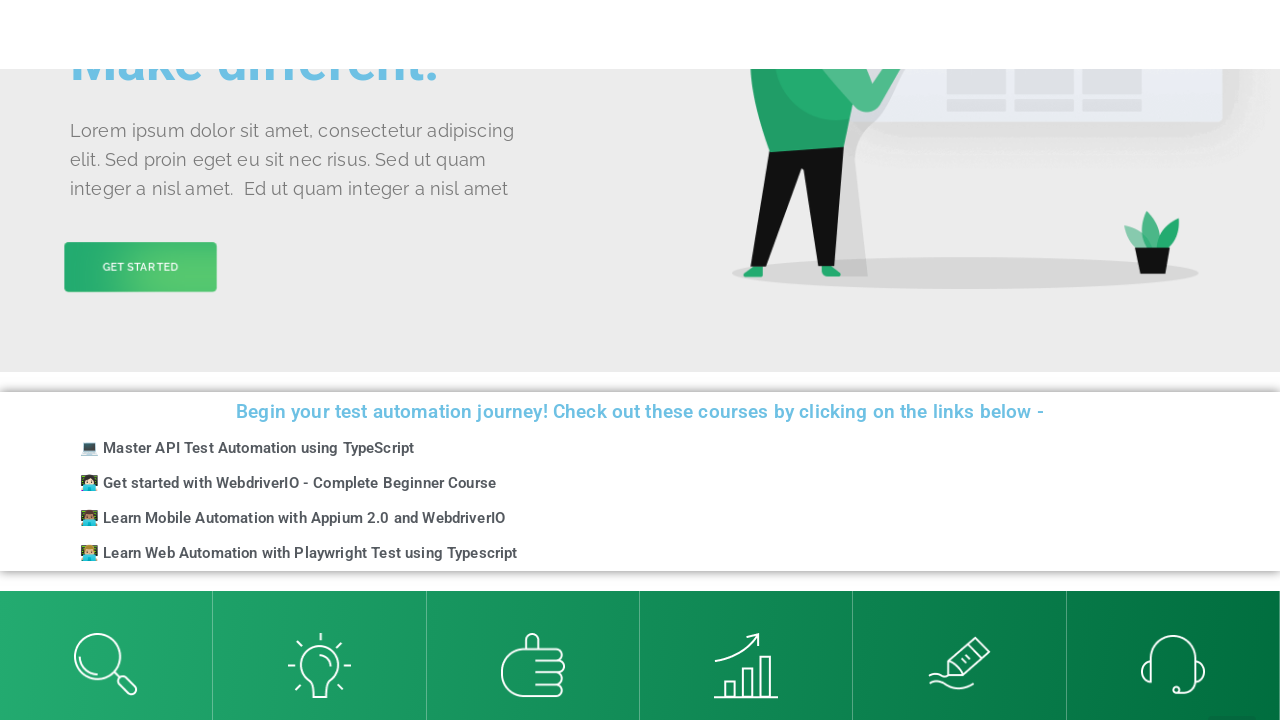

Verified navigation to get-started page by URL pattern match
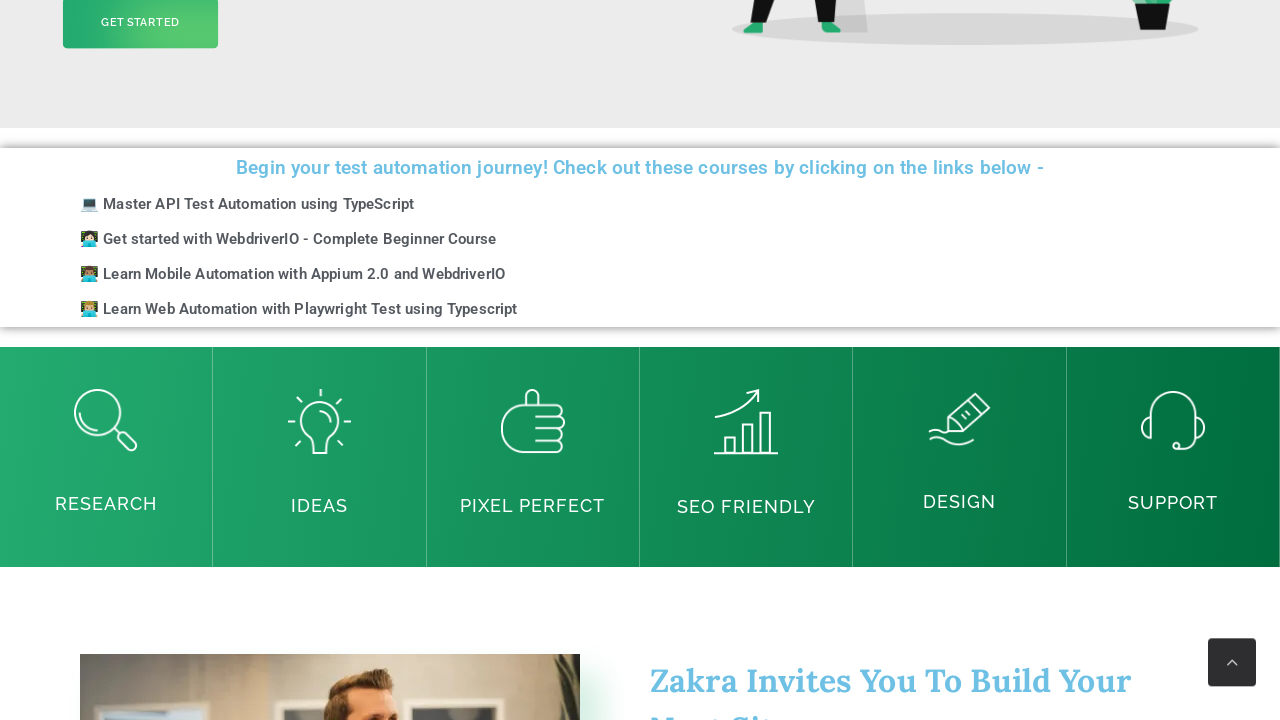

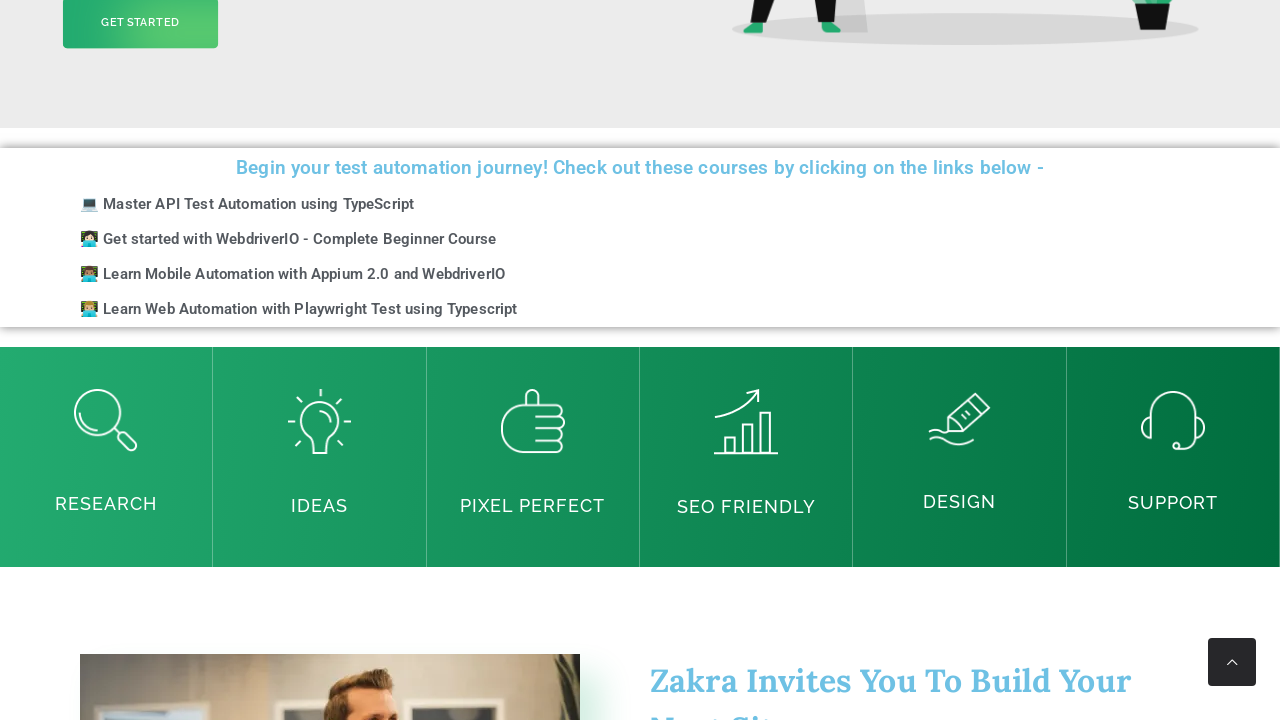